Opens DuckDuckGo homepage, clicks on the search input field, and verifies the search input is visible.

Starting URL: https://duckduckgo.com/

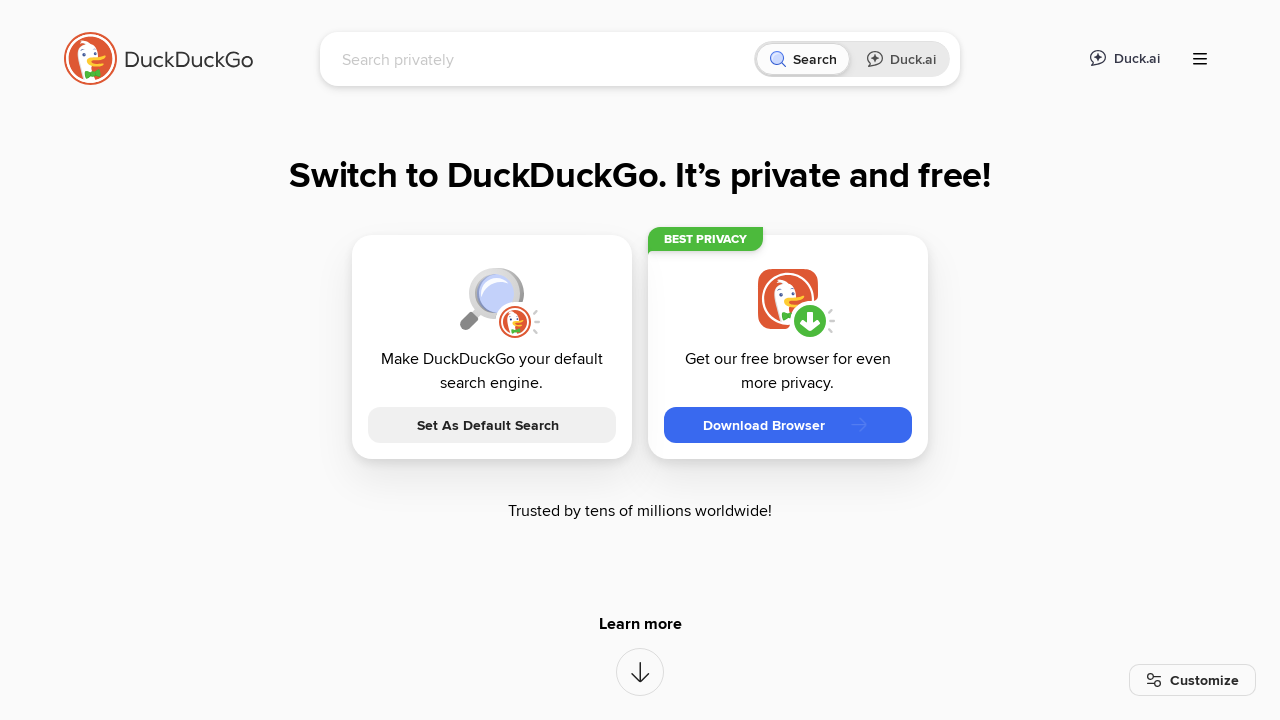

Navigated to DuckDuckGo homepage
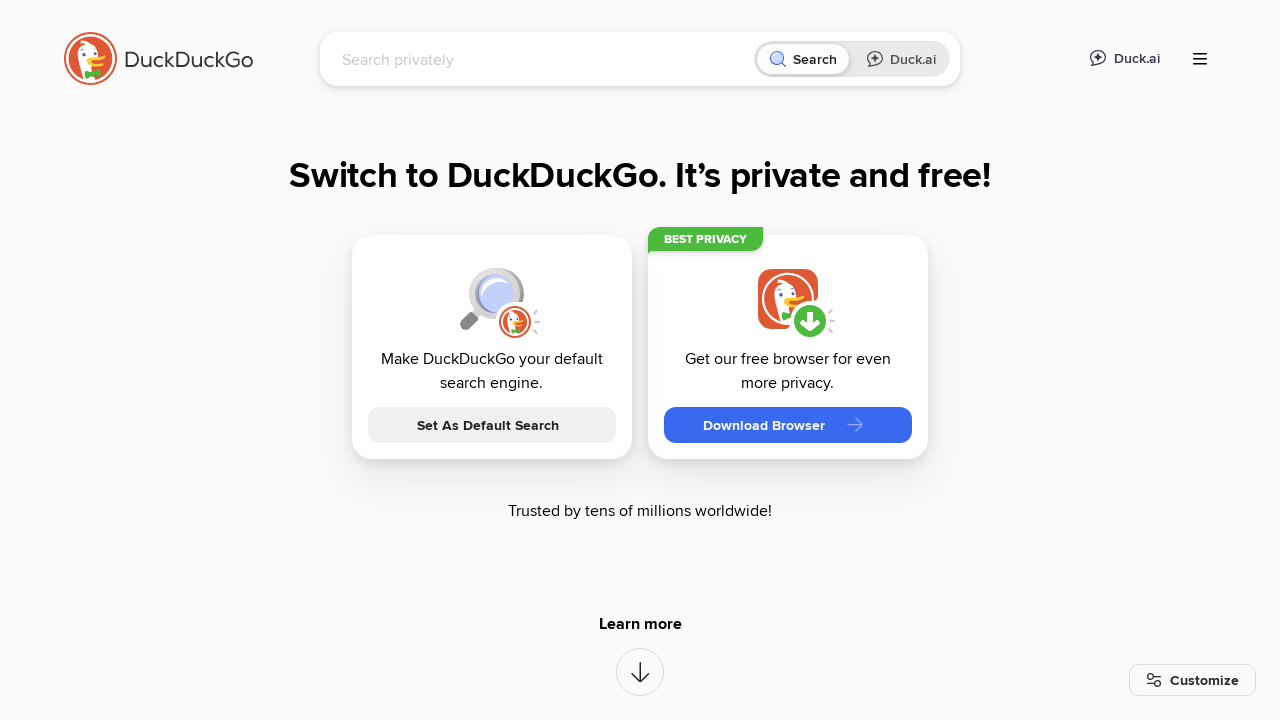

Clicked on the search input field at (544, 59) on #search_form_input_homepage,#searchbox_input
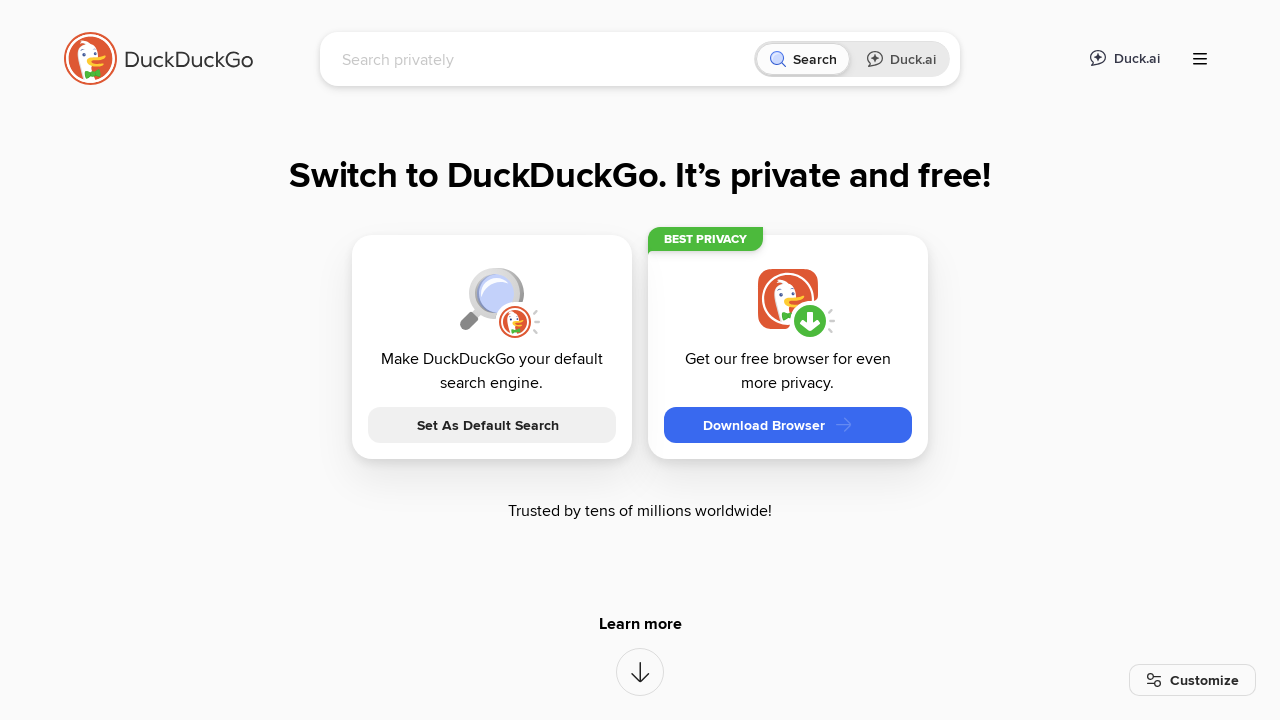

Verified the search input field is visible
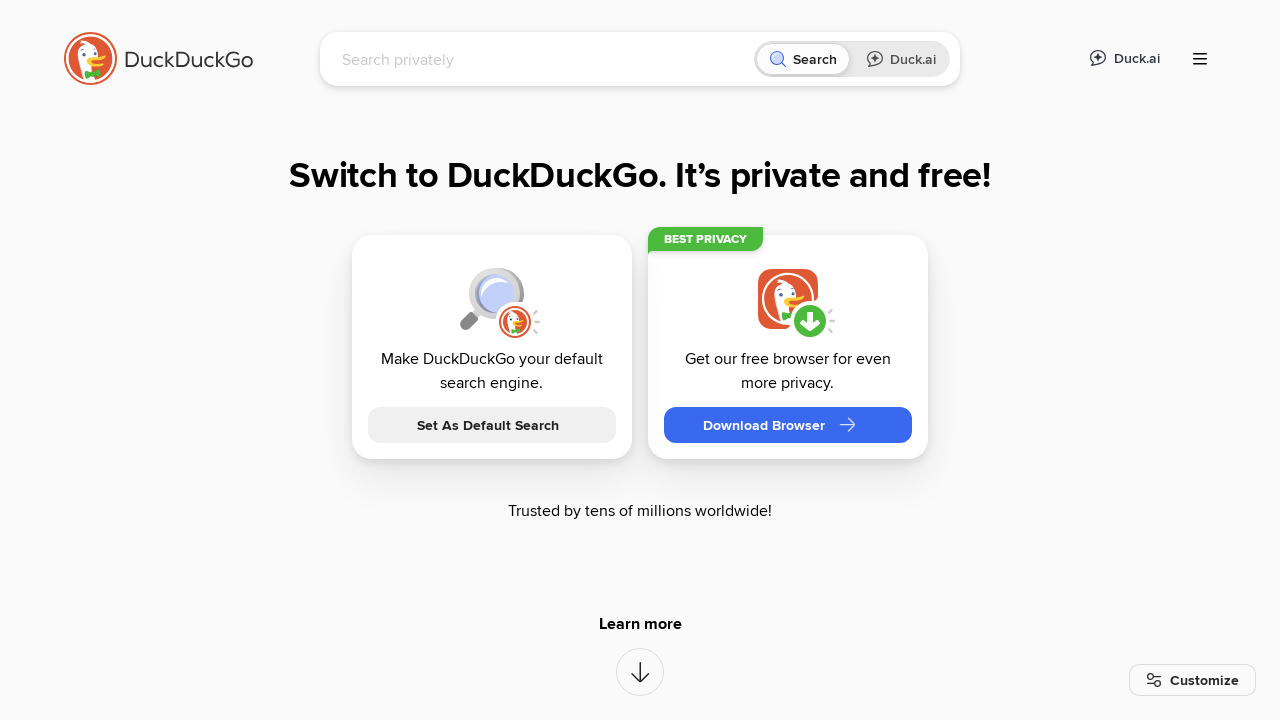

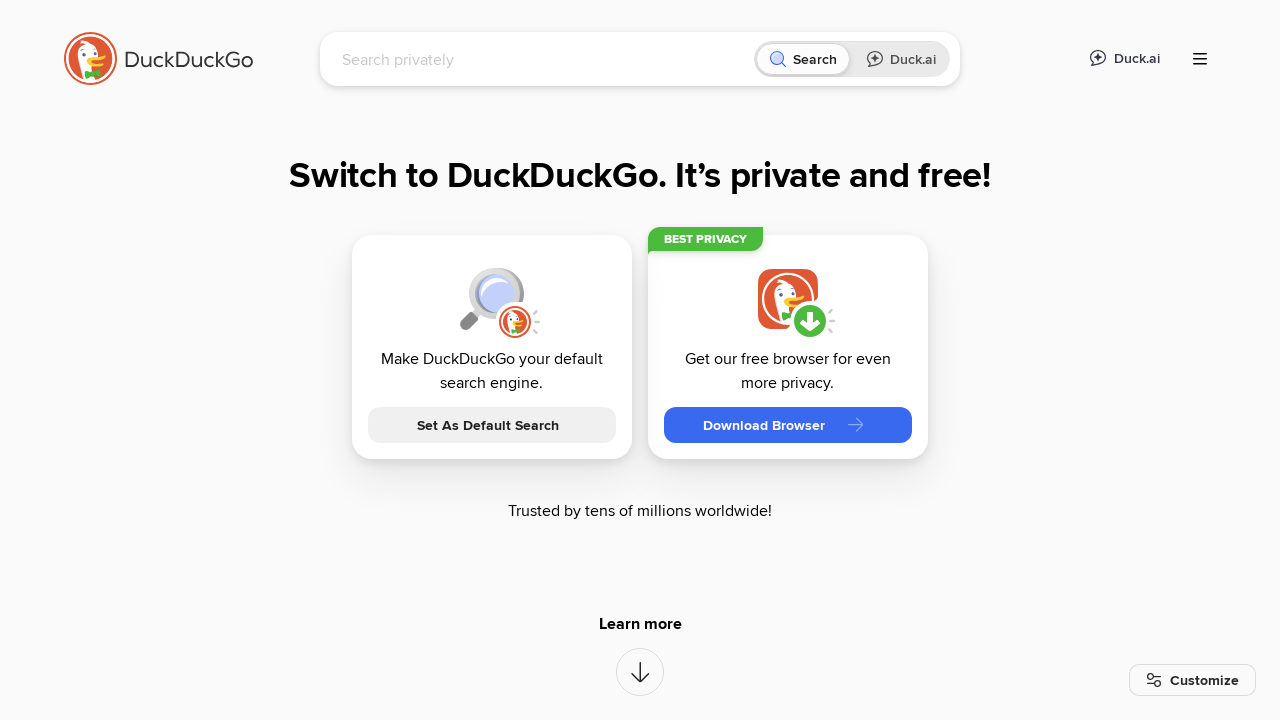